Tests adding multiple specific products (Beetroot, Cucumber, Beans) to a shopping cart by iterating through product listings and clicking the add button for matching items

Starting URL: https://rahulshettyacademy.com/seleniumPractise/#/

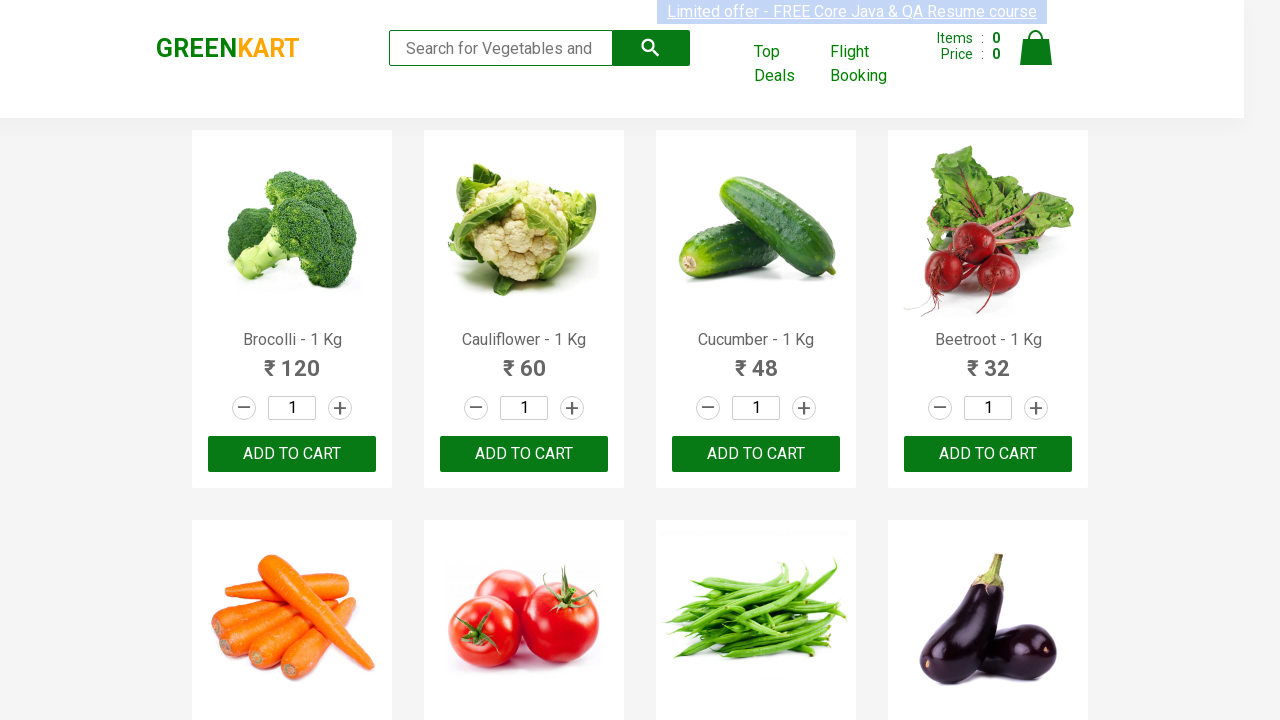

Waited for product listings to load
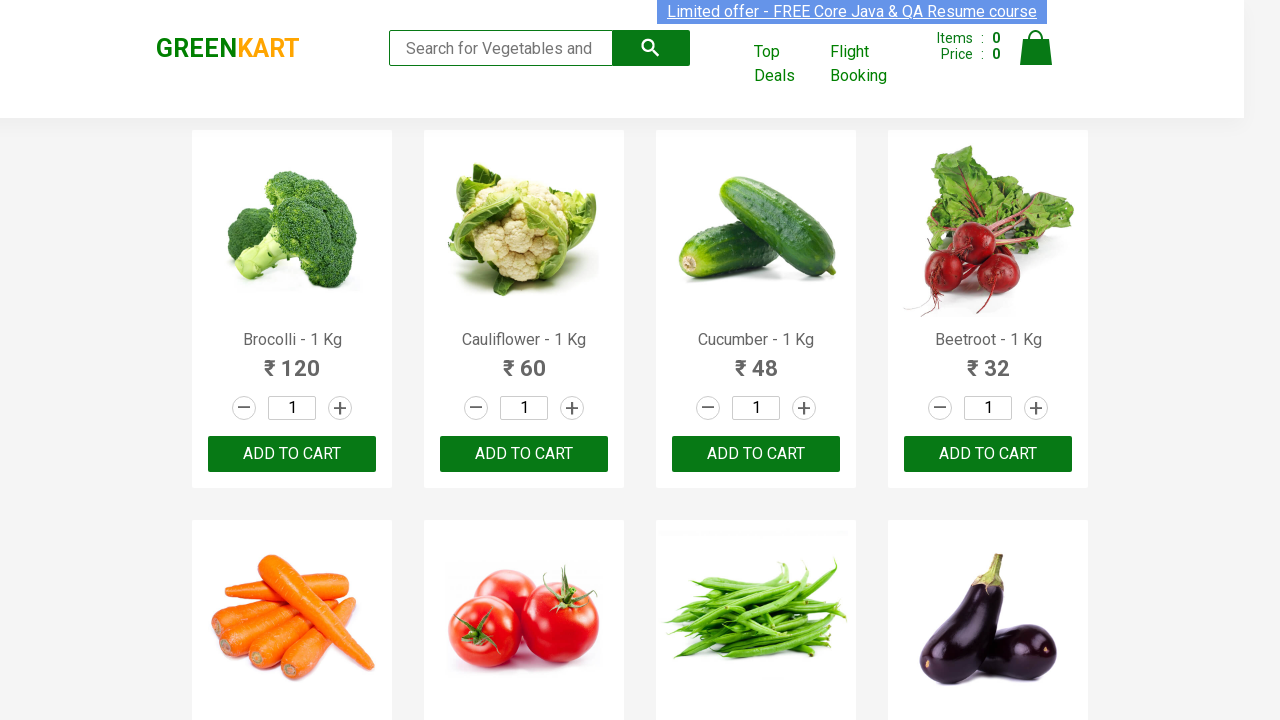

Retrieved all product name elements from the page
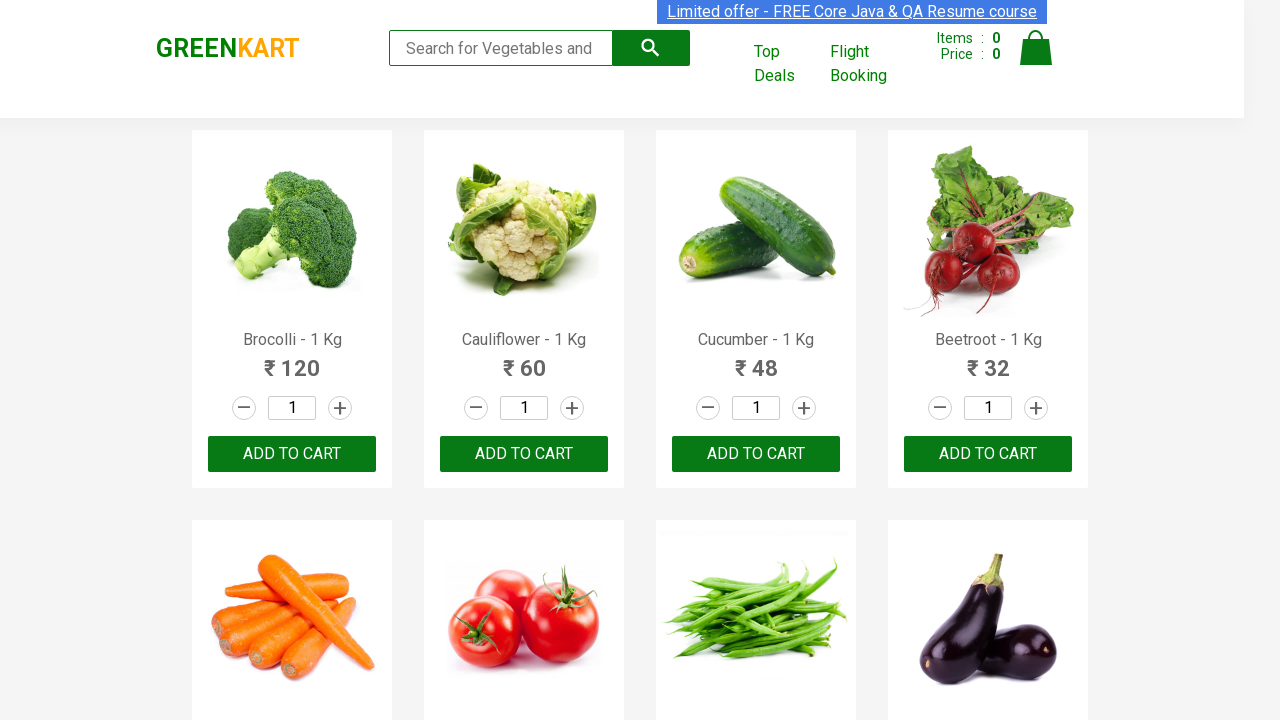

Added 'Cucumber' to cart (1/3) at (756, 454) on xpath=//div[@class='product-action']/button >> nth=2
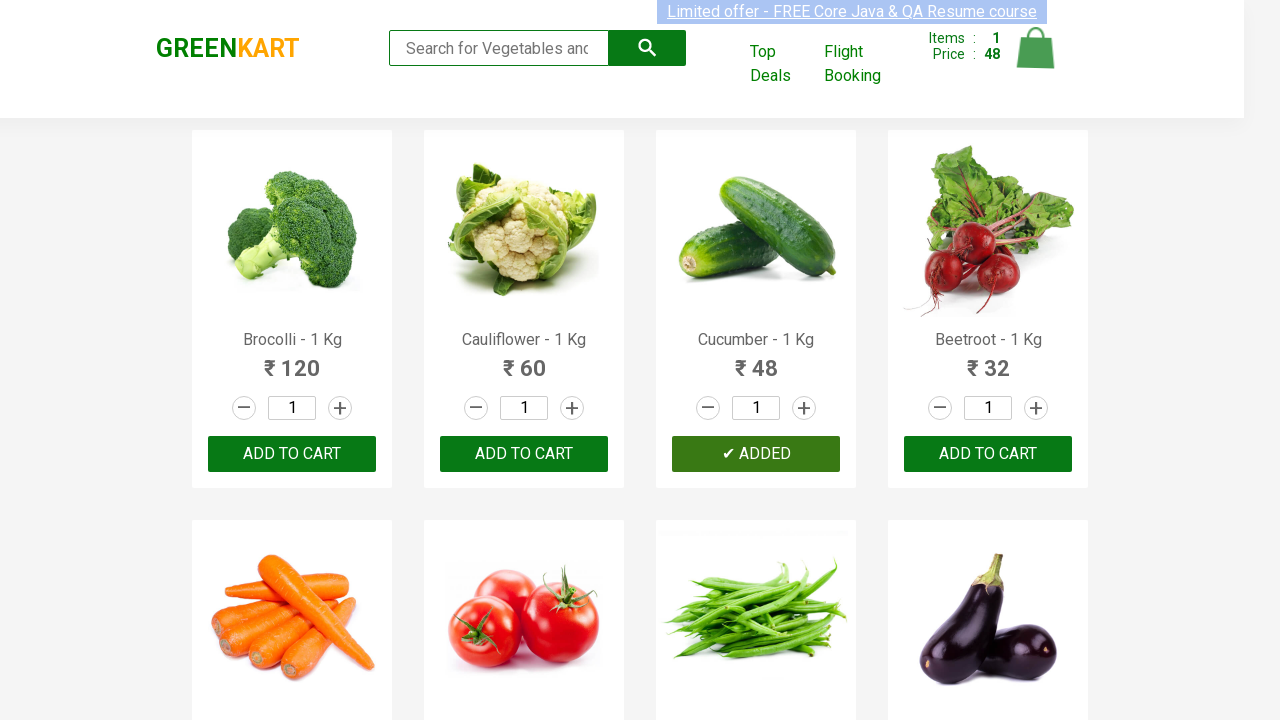

Added 'Beetroot' to cart (2/3) at (988, 454) on xpath=//div[@class='product-action']/button >> nth=3
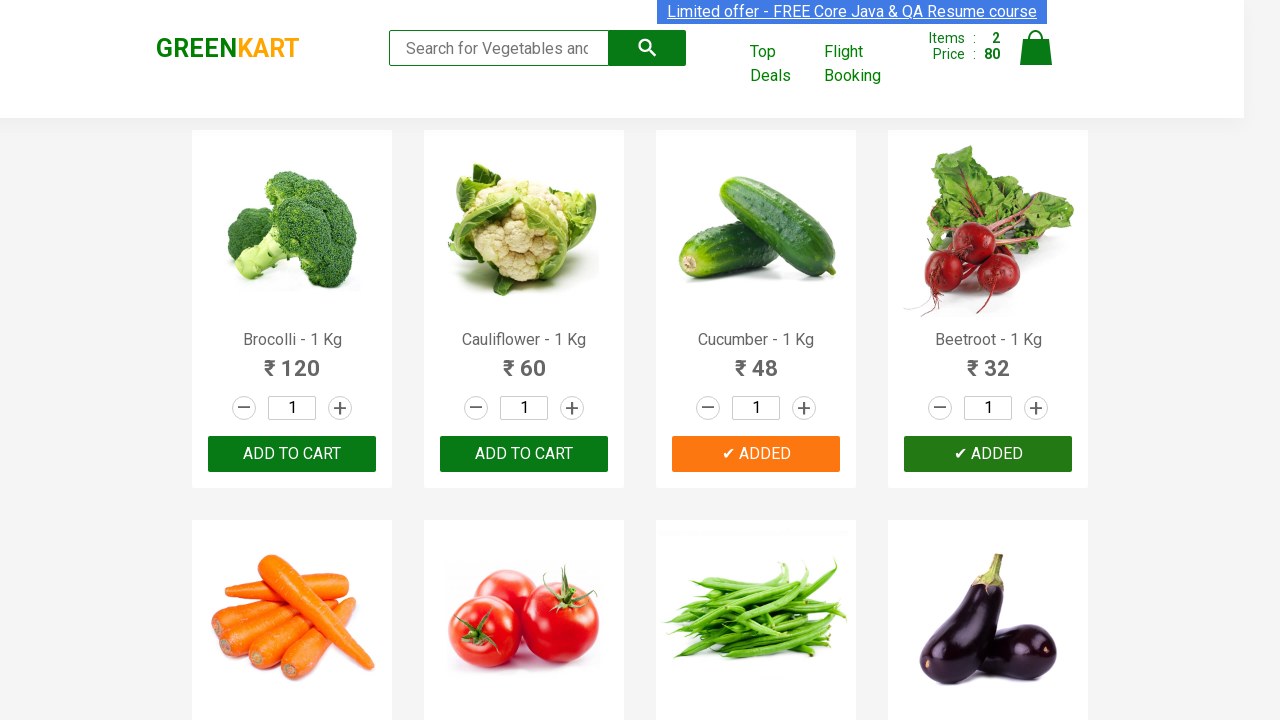

Added 'Beans' to cart (3/3) at (756, 360) on xpath=//div[@class='product-action']/button >> nth=6
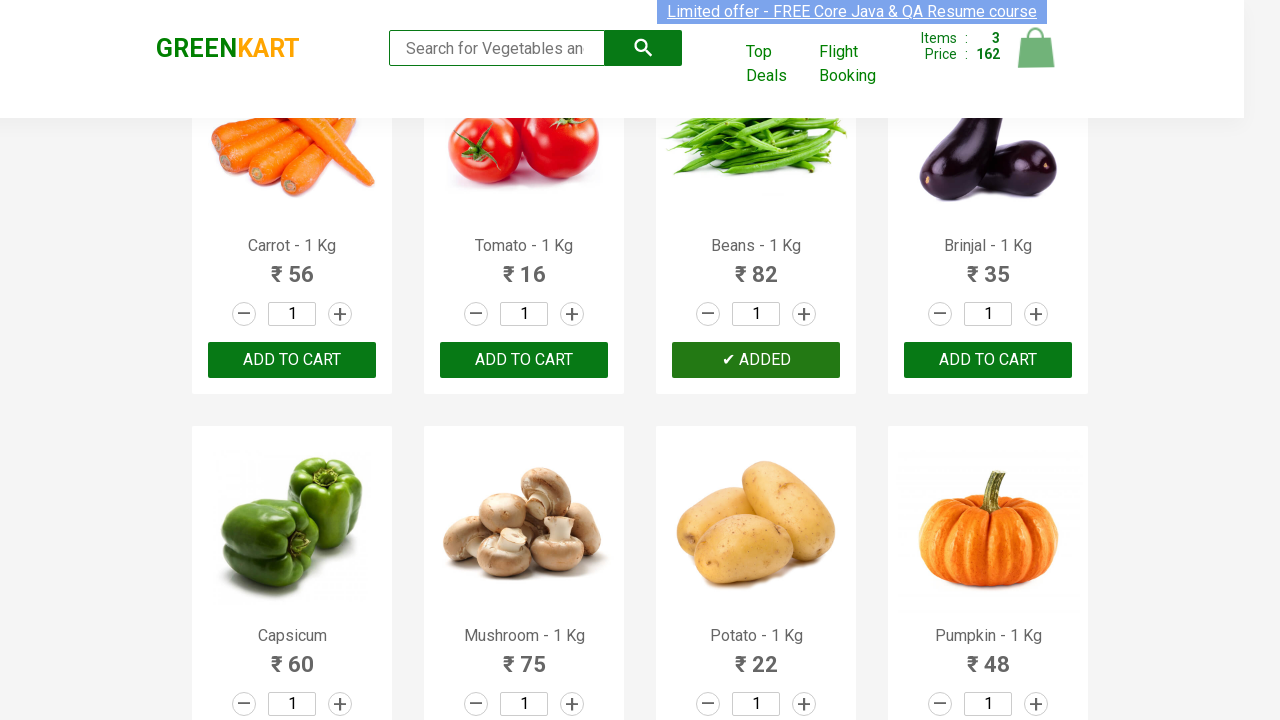

All required items have been added to cart
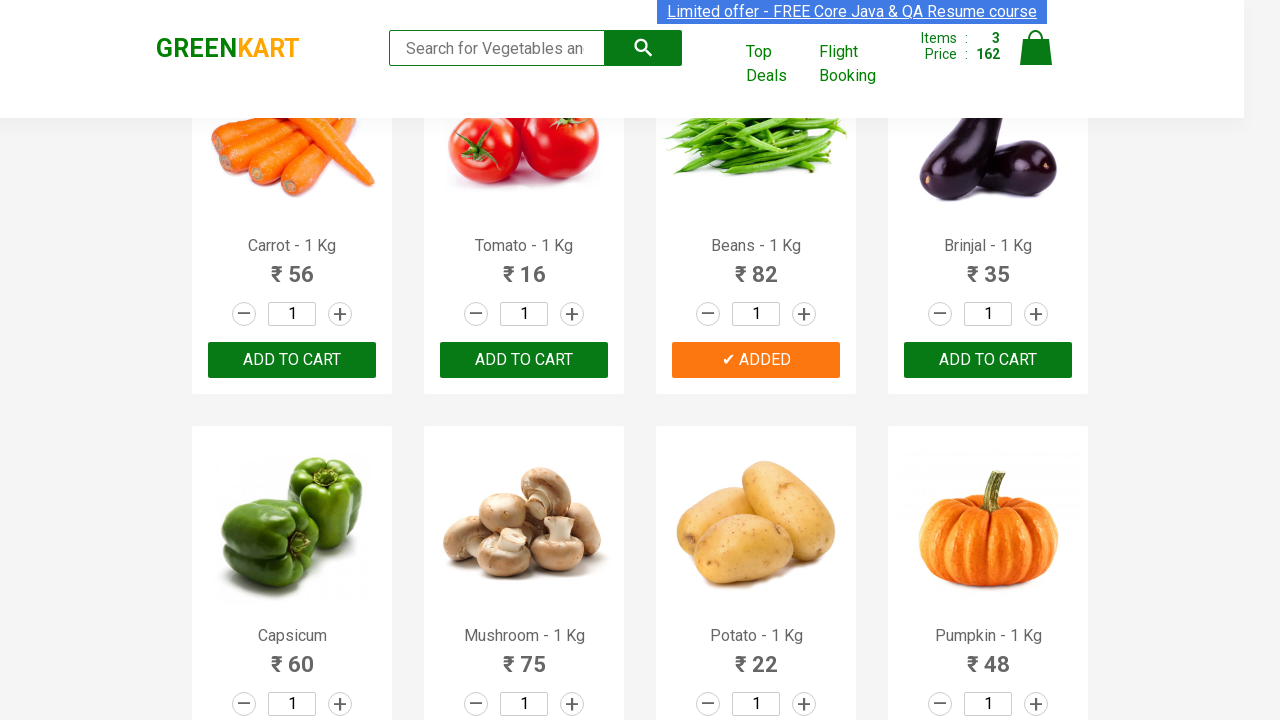

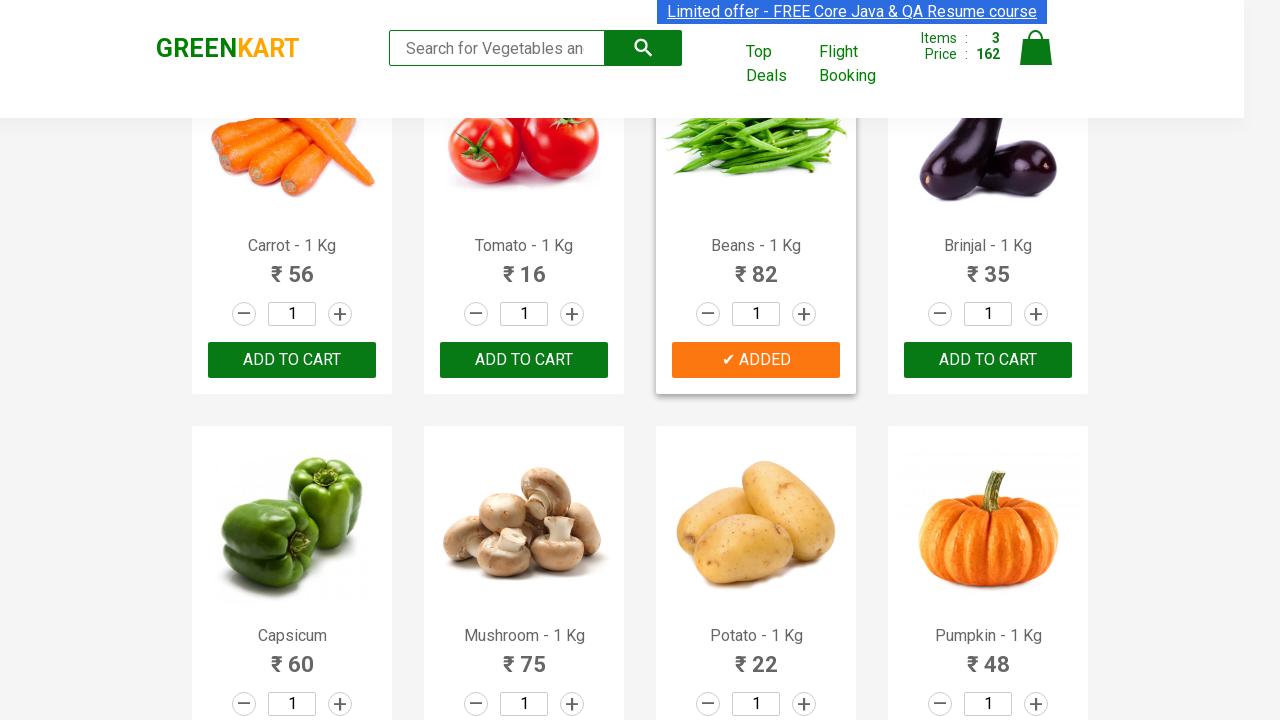